Tests select dropdown functionality by selecting an option by visible text

Starting URL: https://demoqa.com/select-menu

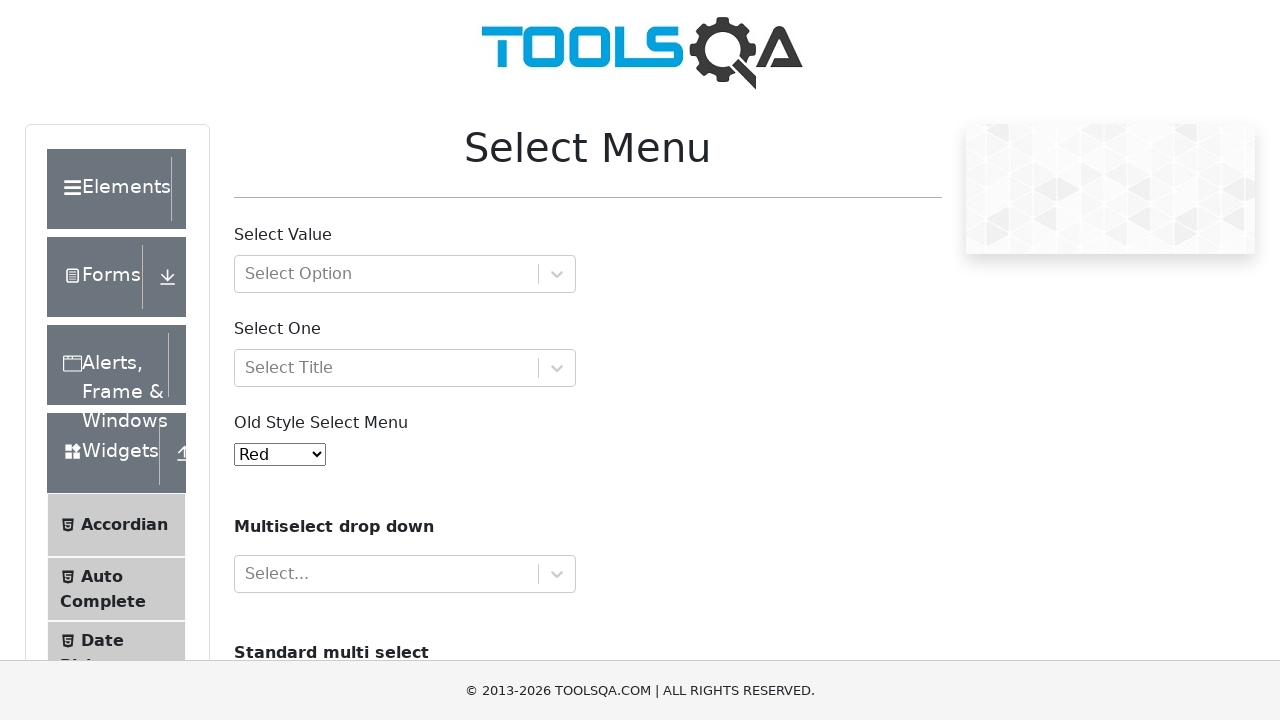

Selected 'Yellow' option from the dropdown menu on //select[@id='oldSelectMenu']
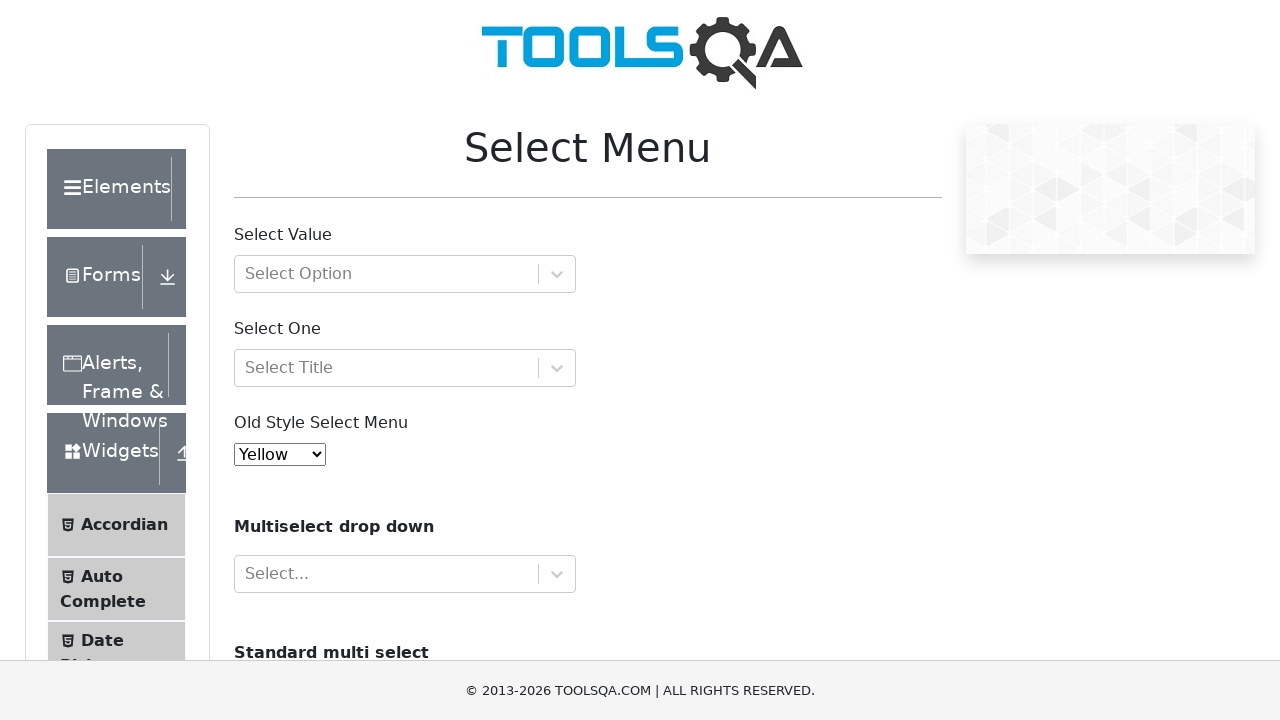

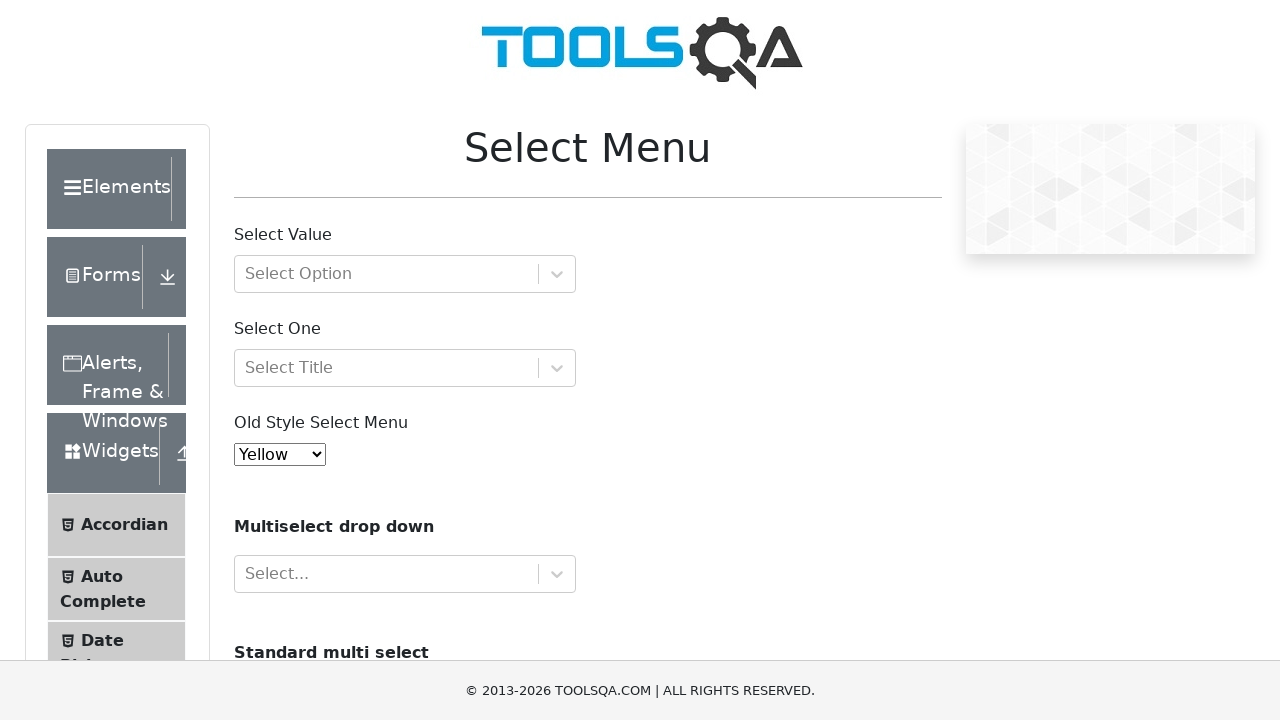